Tests the search functionality on the OpenWeatherMap PHP API documentation site by performing two sequential searches for "php" and "api" using the Algolia-powered search field.

Starting URL: https://christianflach.de/OpenWeatherMap-PHP-API

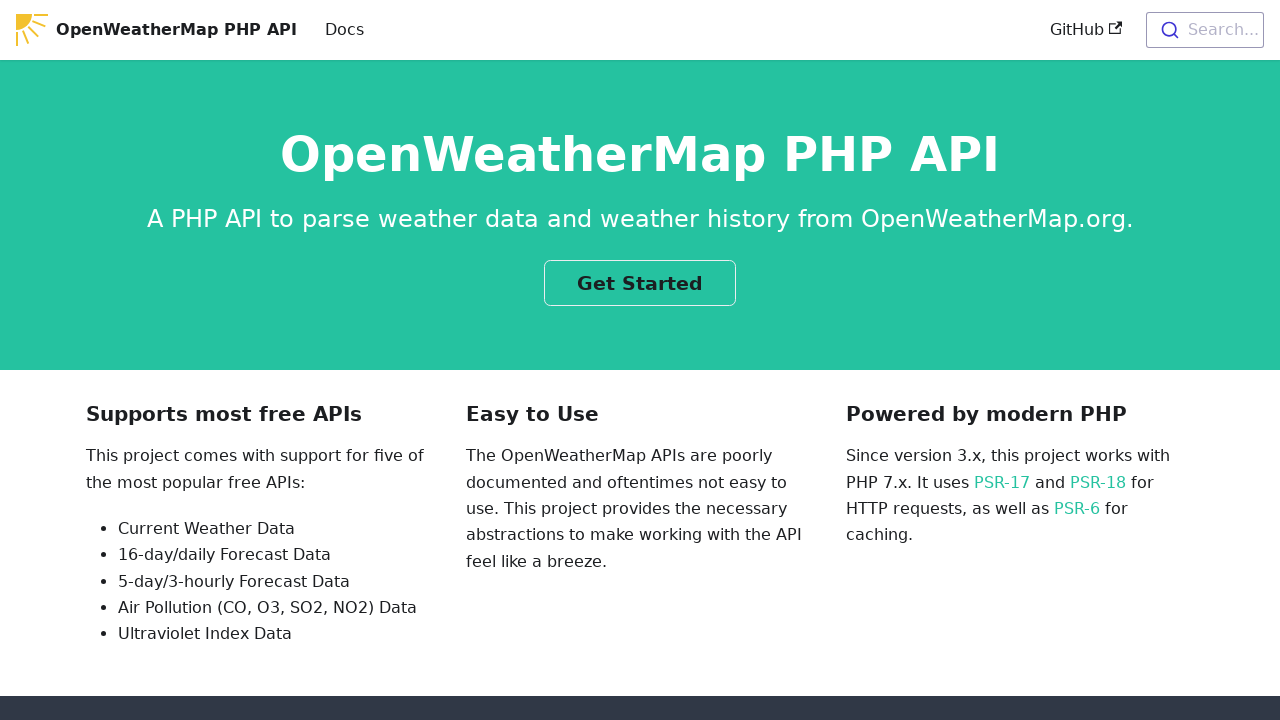

Waited for page to load (3000ms)
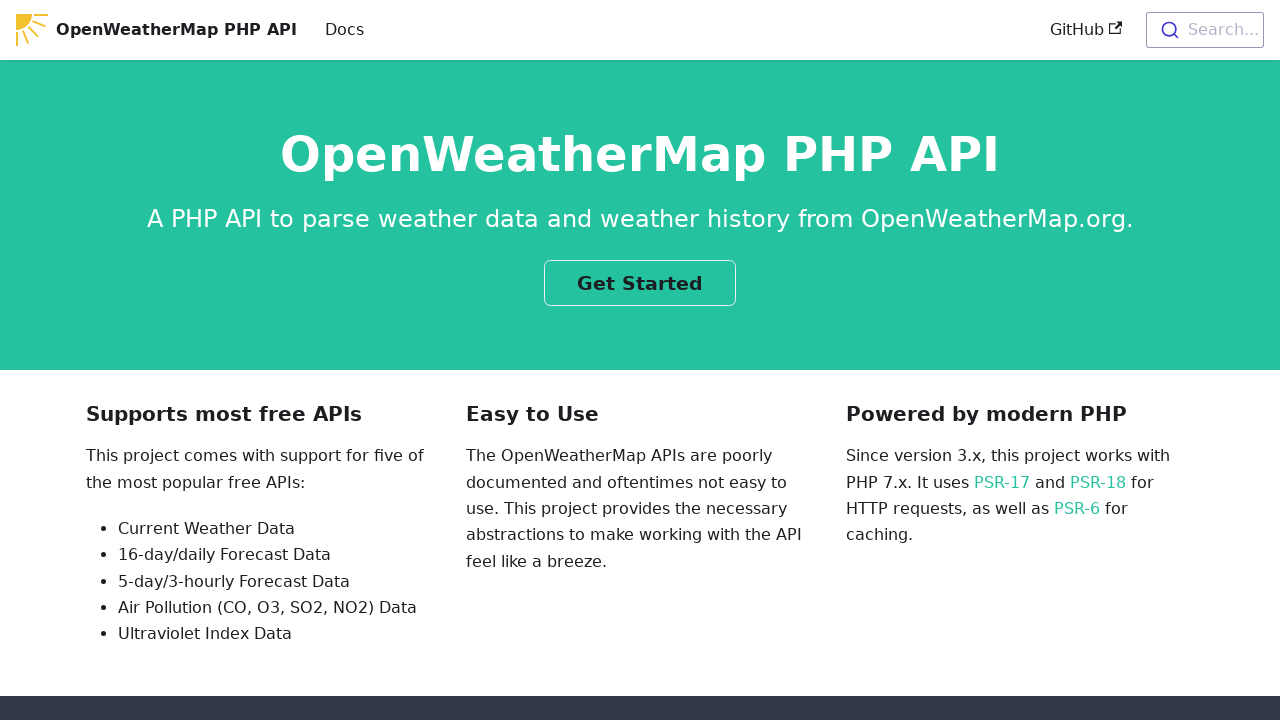

Clicked search field button to activate search at (1205, 30) on .dsla-search-field button
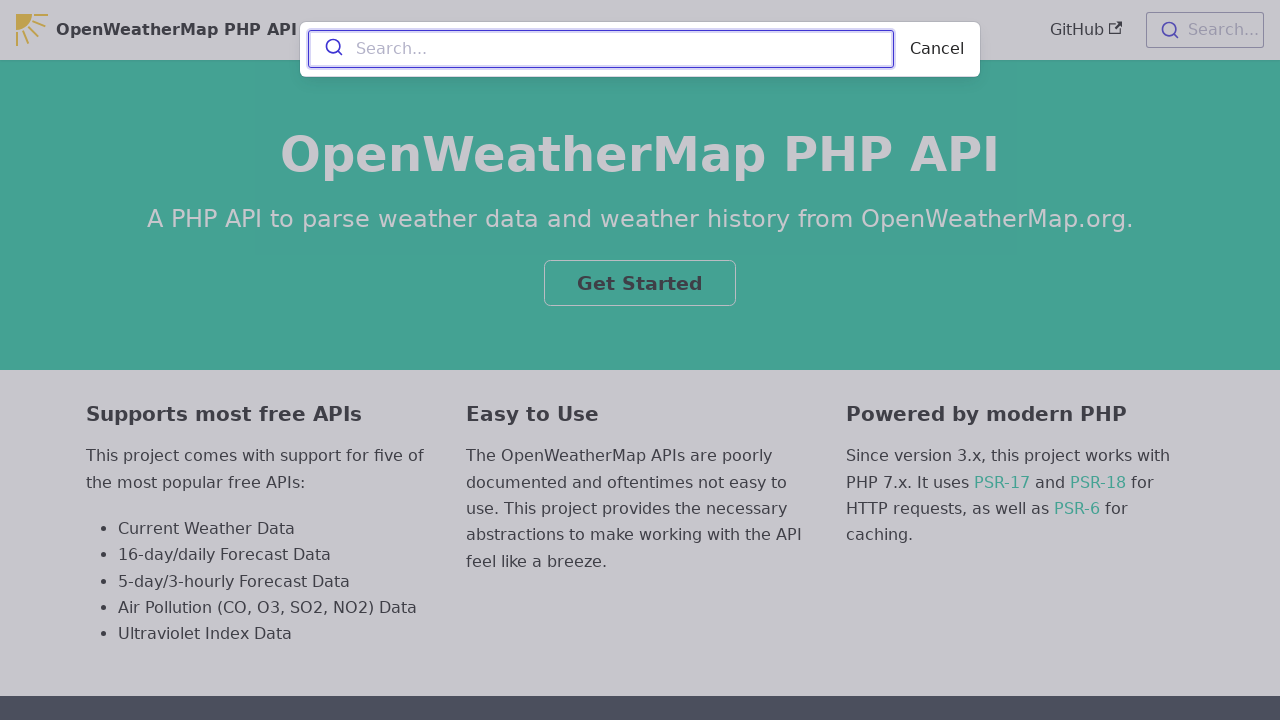

Waited for search field to be active (500ms)
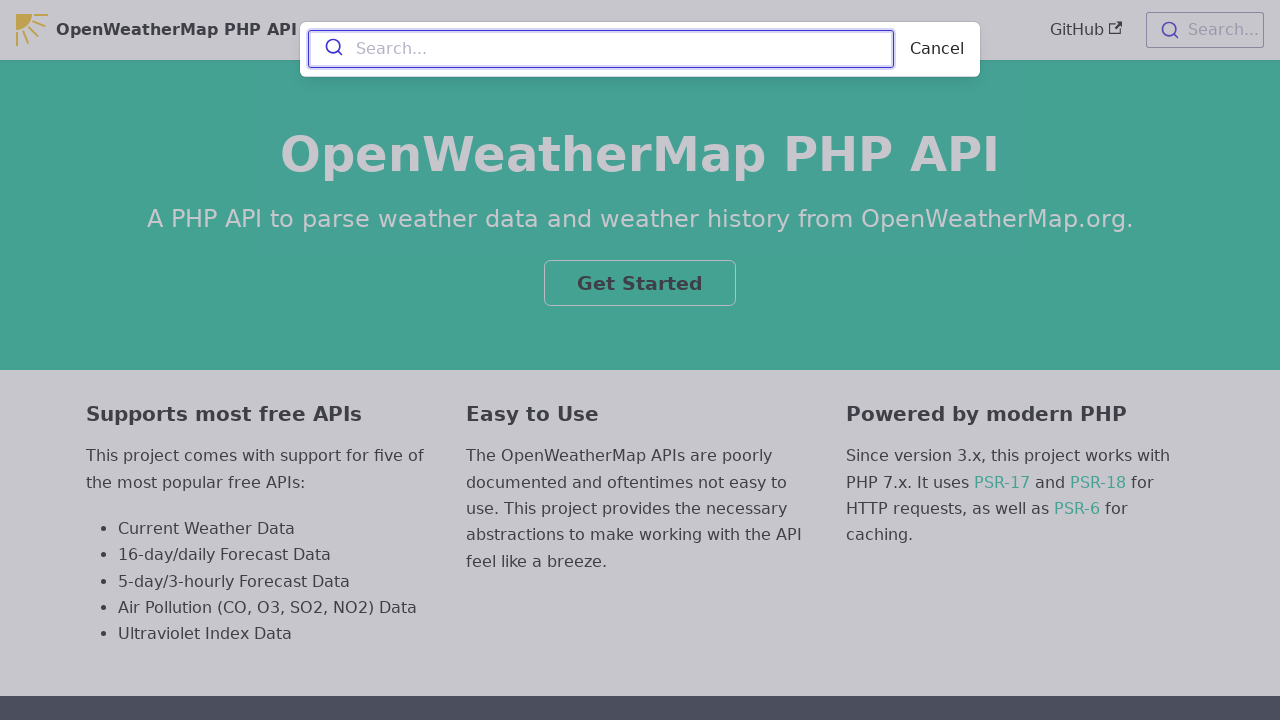

Typed 'php' into search input field on .aa-Input
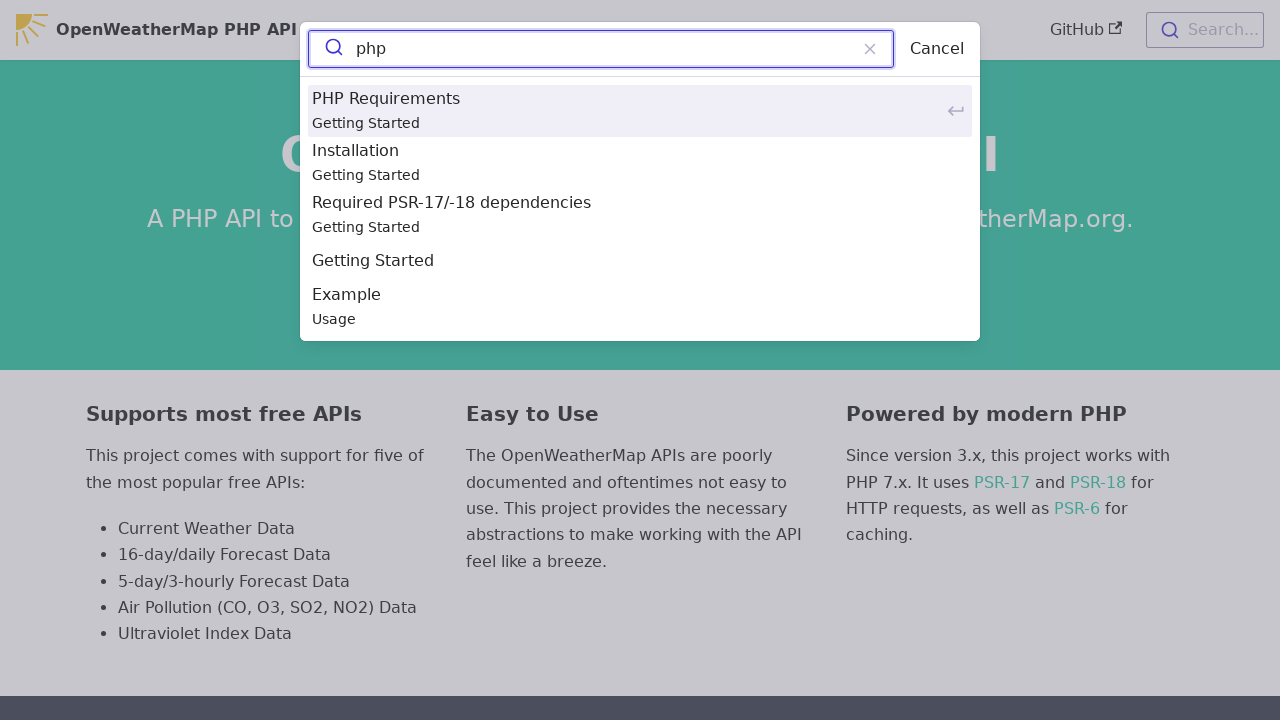

Waited after typing search query (750ms)
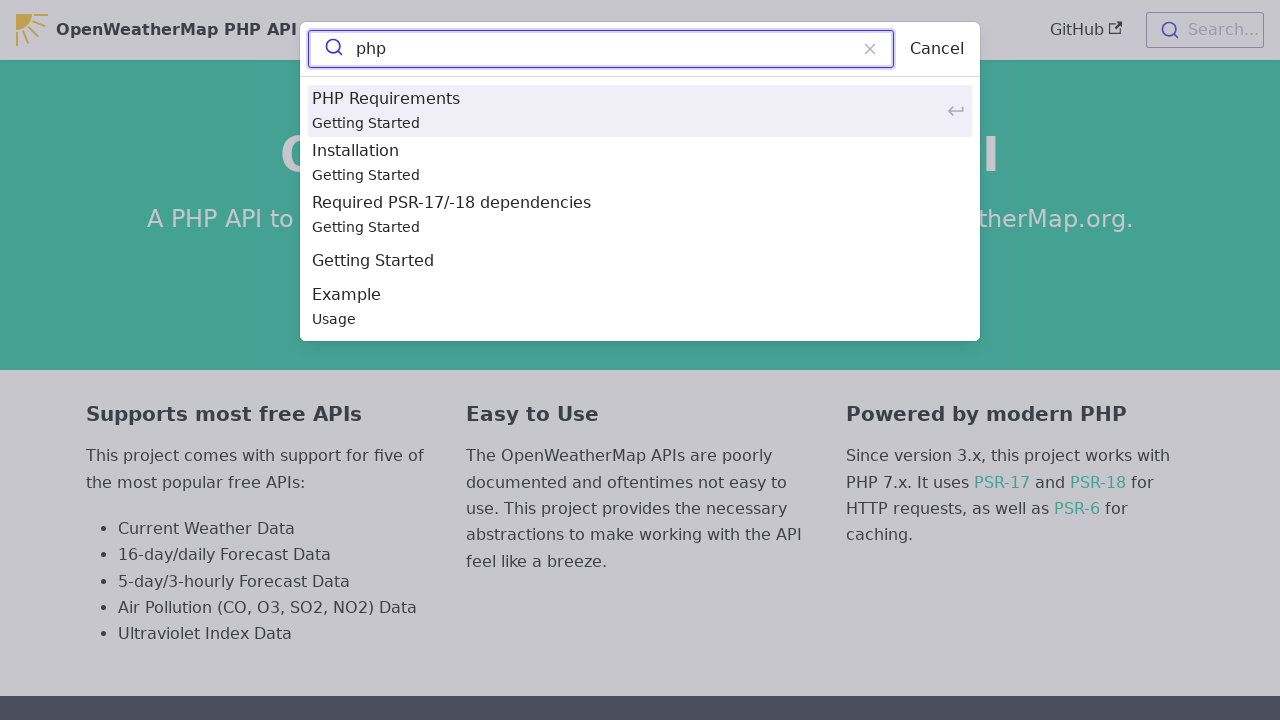

Pressed Enter to submit 'php' search on .aa-Input
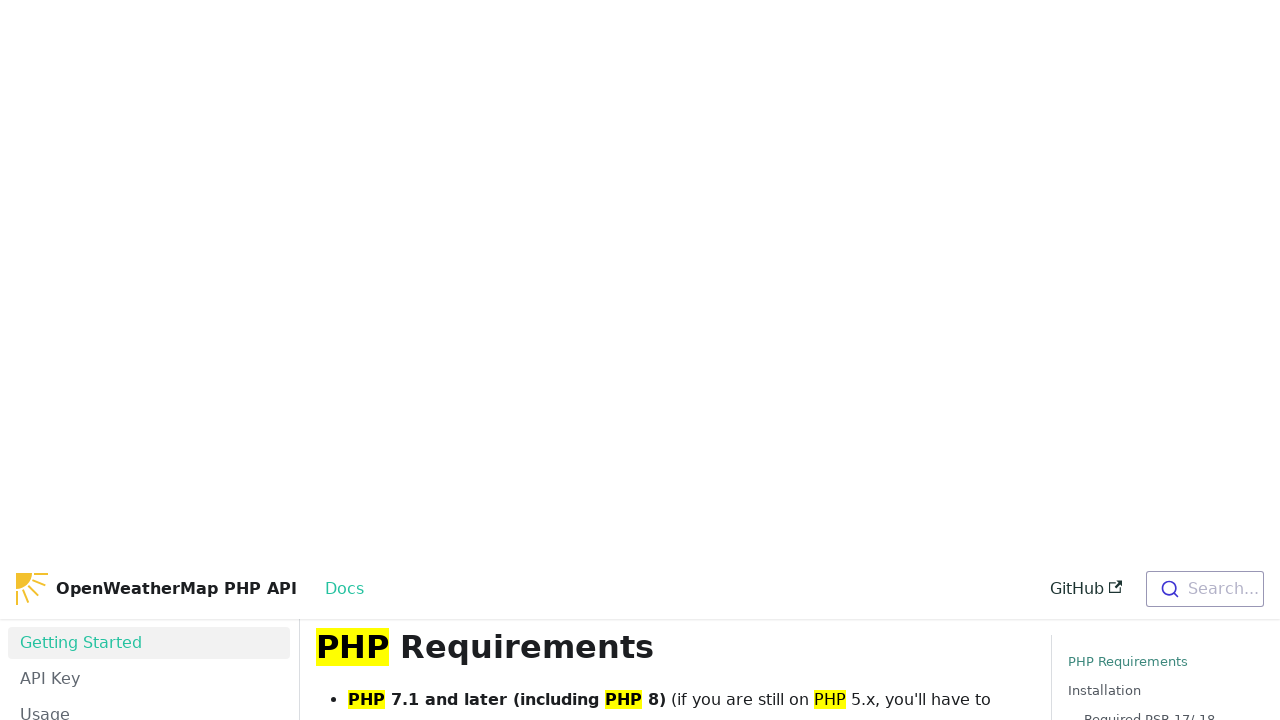

Waited for search results to load (1000ms)
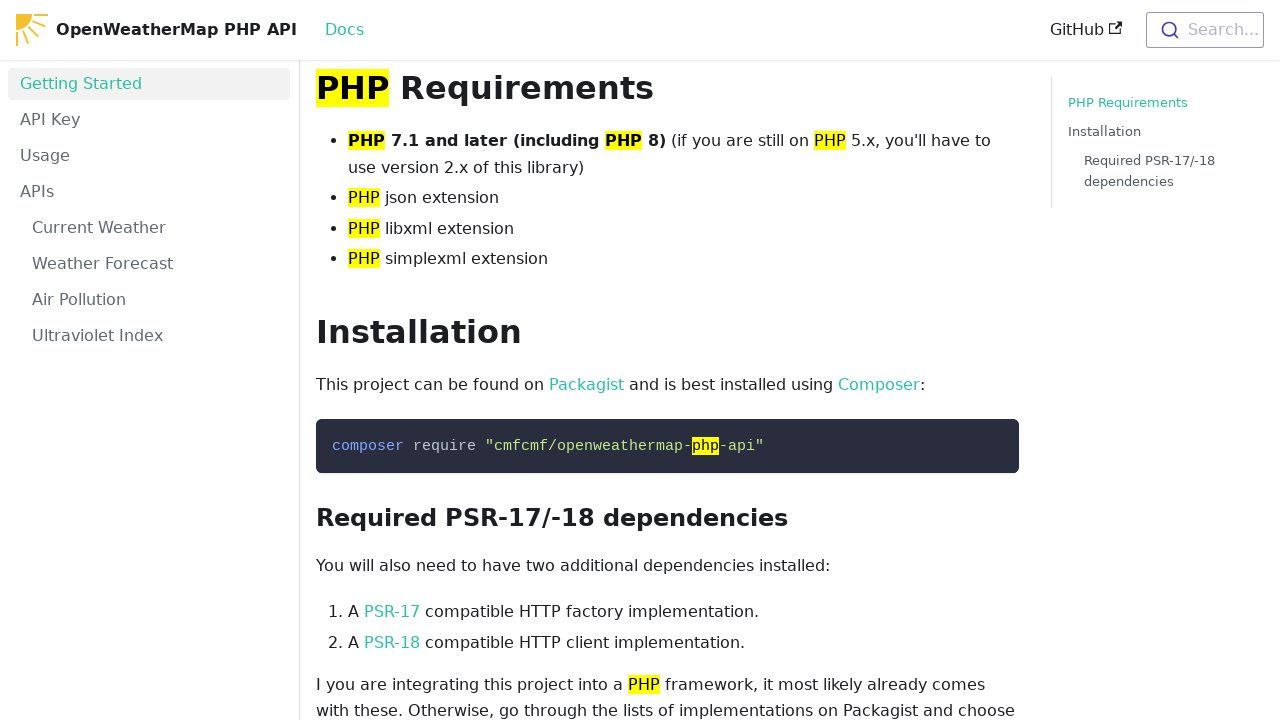

Clicked search field button to activate second search at (1205, 30) on .dsla-search-field button
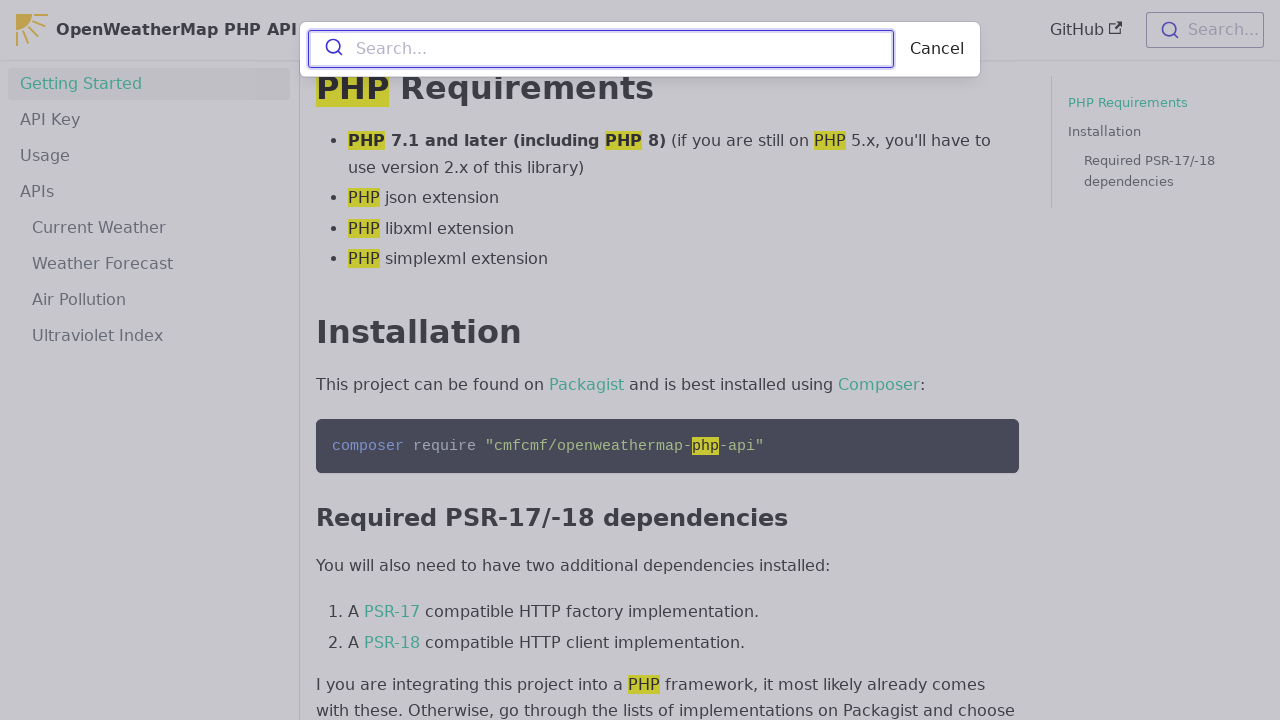

Waited for search field to be active (500ms)
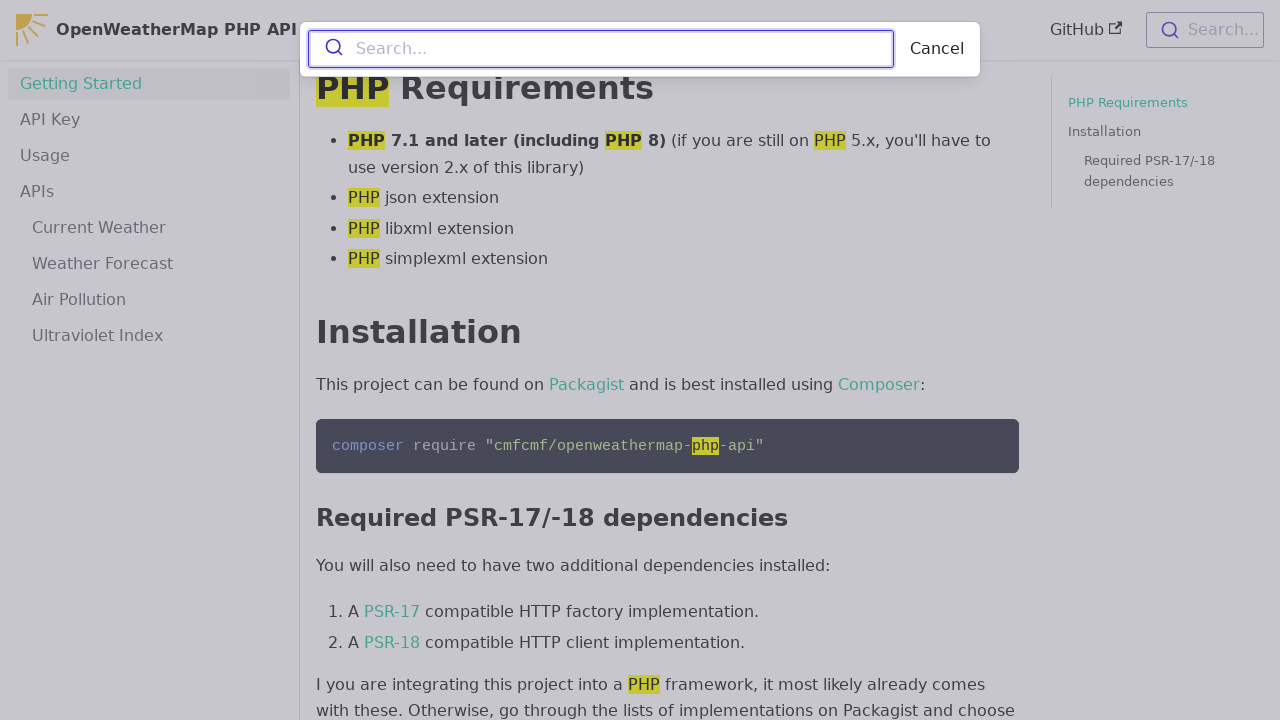

Typed 'api' into search input field on .aa-Input
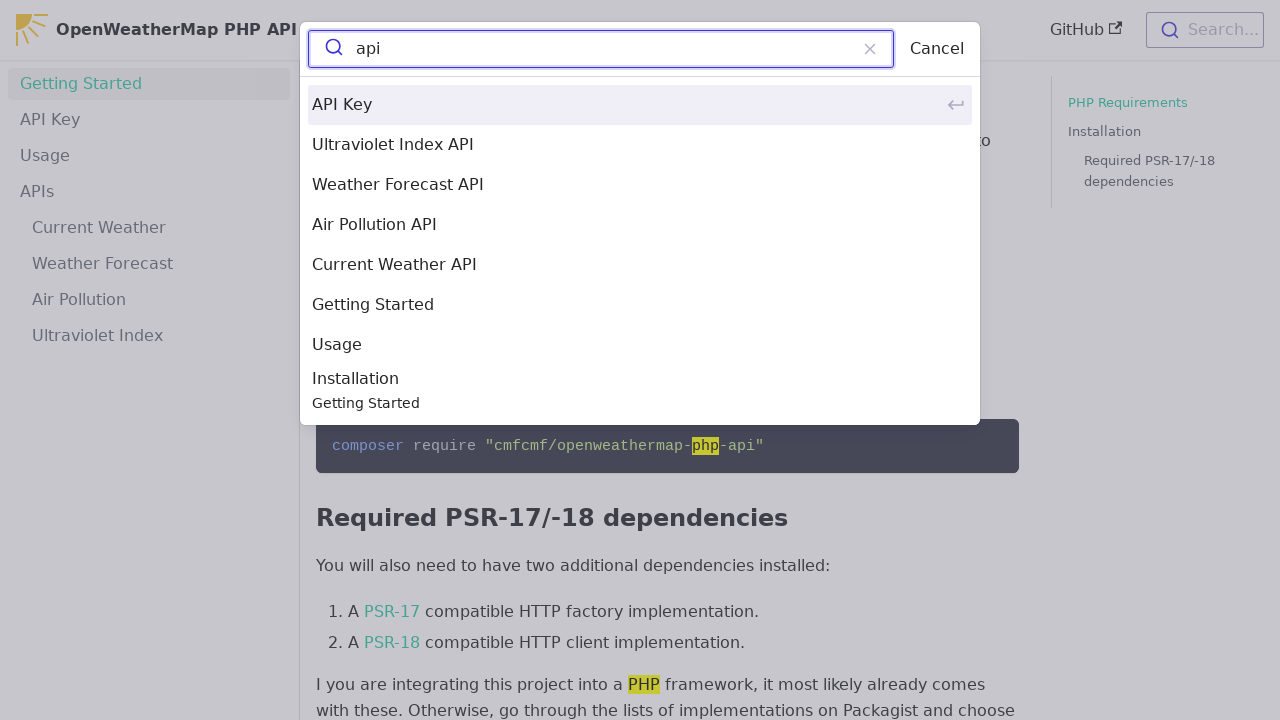

Waited after typing search query (750ms)
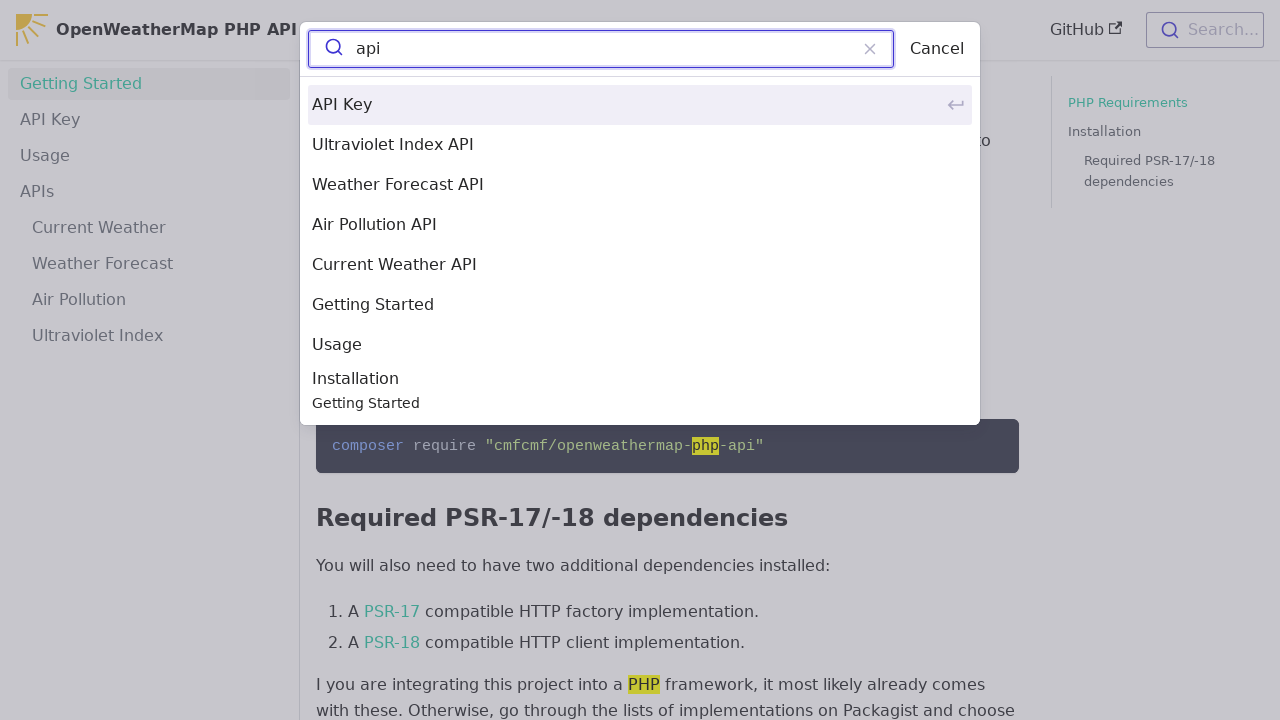

Pressed Enter to submit 'api' search on .aa-Input
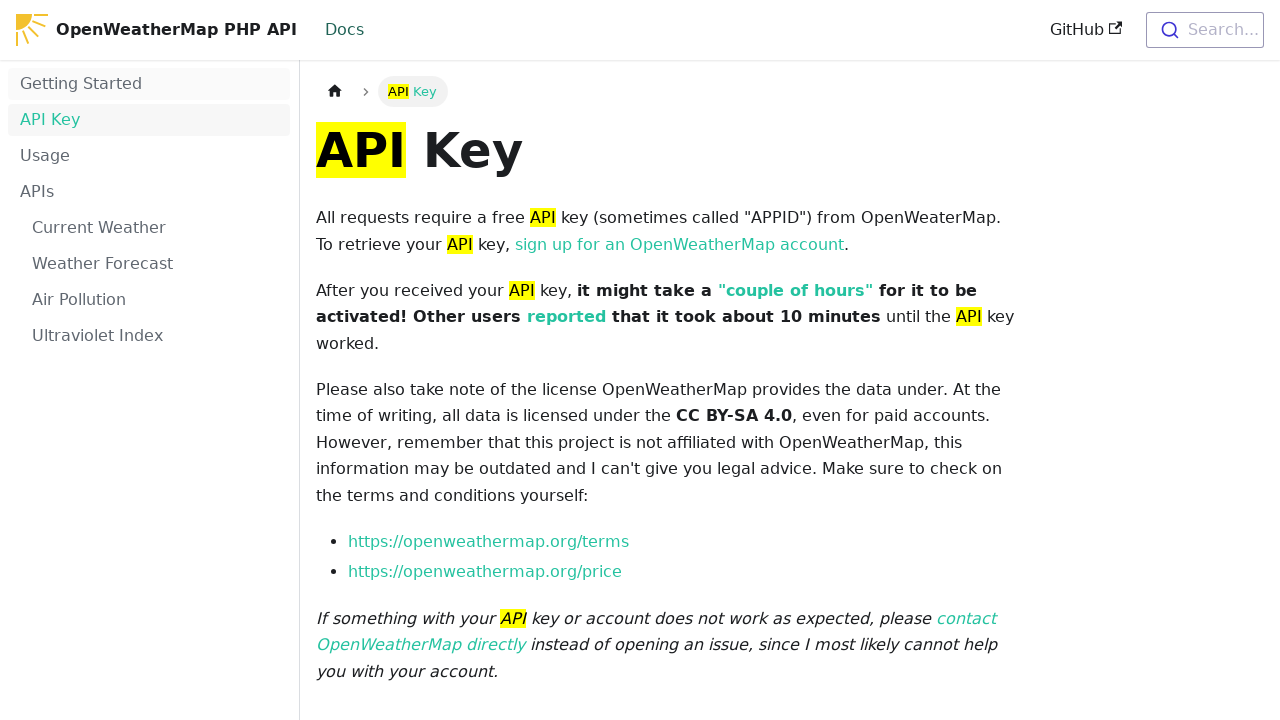

Waited for final search results to load (3000ms)
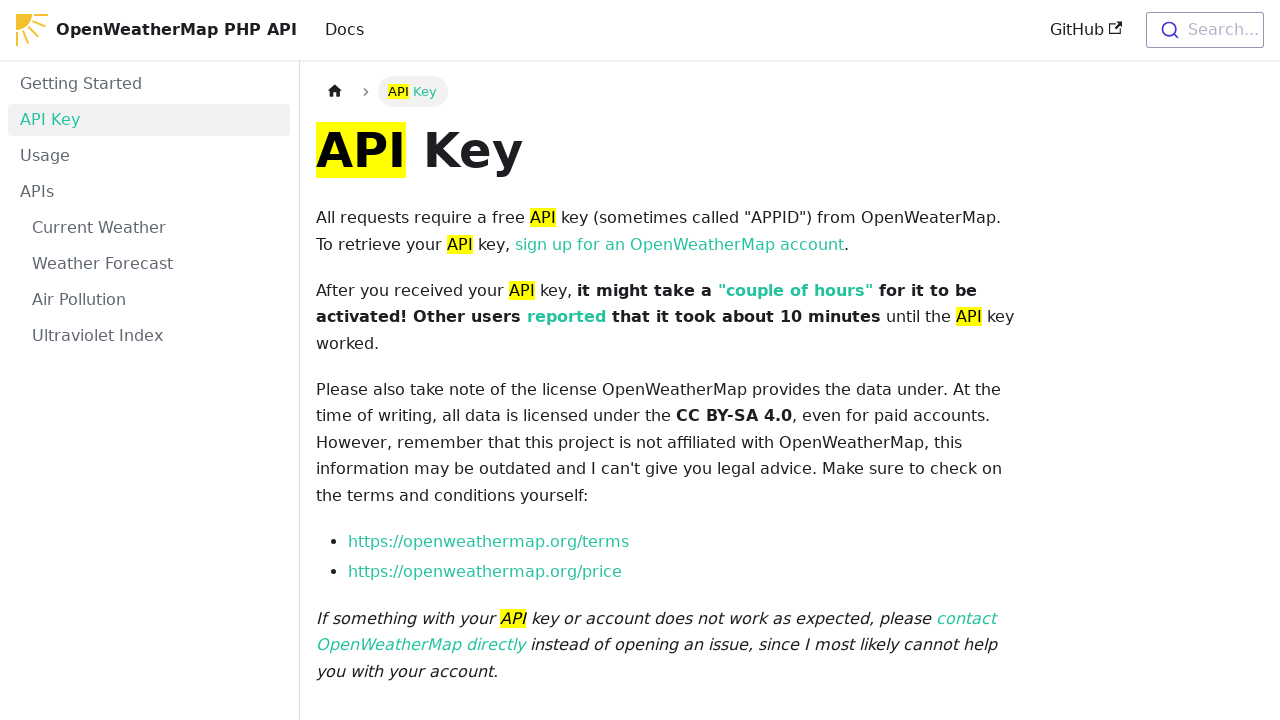

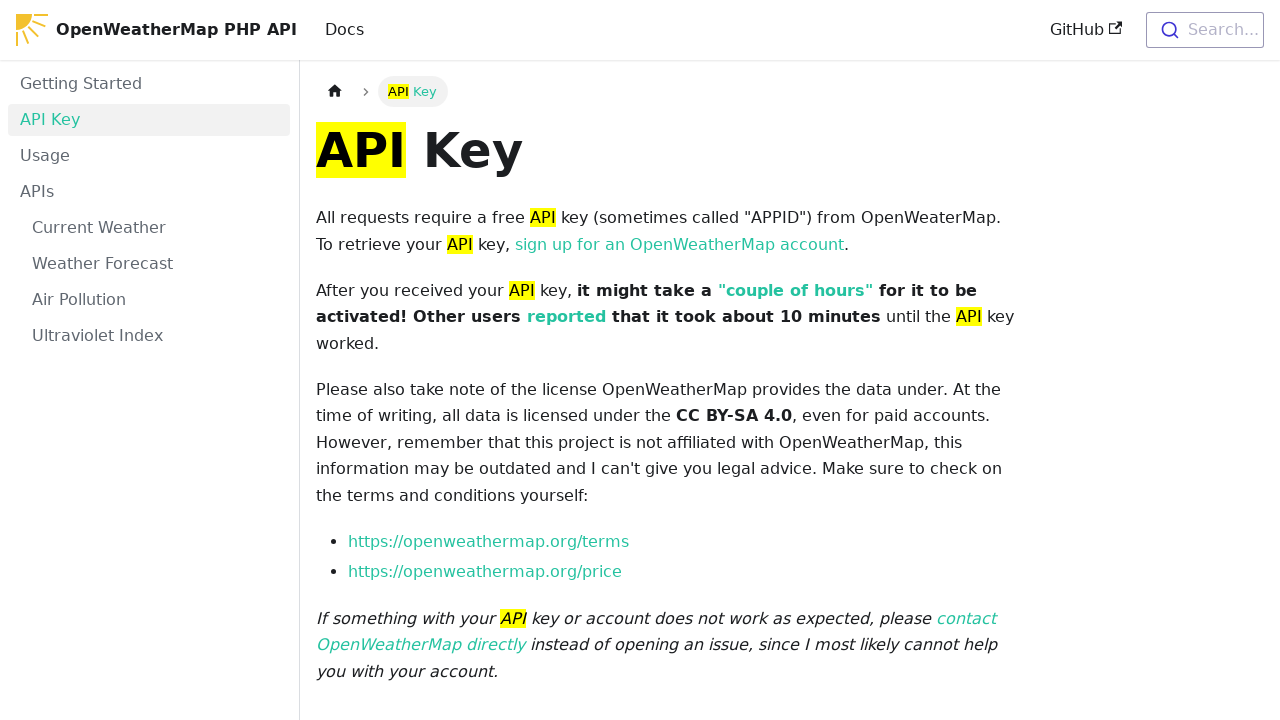